Tests JavaScript alert, confirm, and prompt dialogs by clicking buttons to trigger each type and interacting with them (accepting, dismissing, and entering text)

Starting URL: https://the-internet.herokuapp.com/javascript_alerts

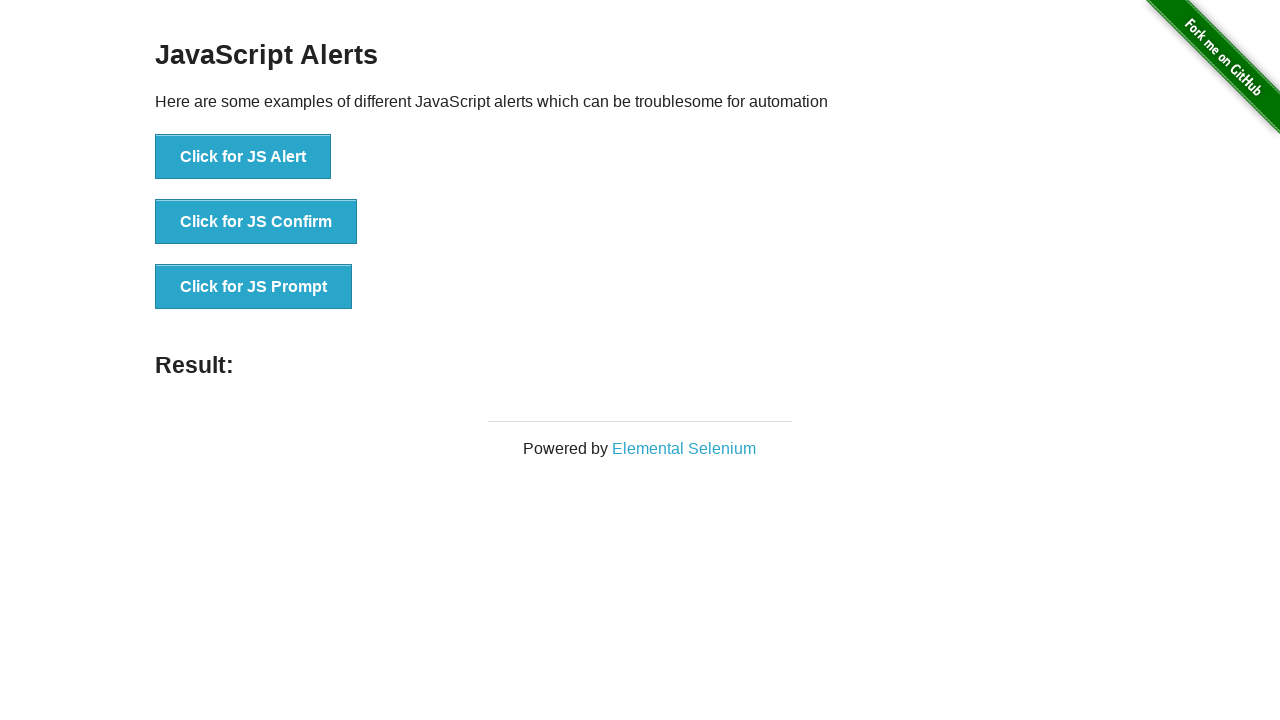

Clicked the JS Alert button at (243, 157) on xpath=//button[@onclick='jsAlert()']
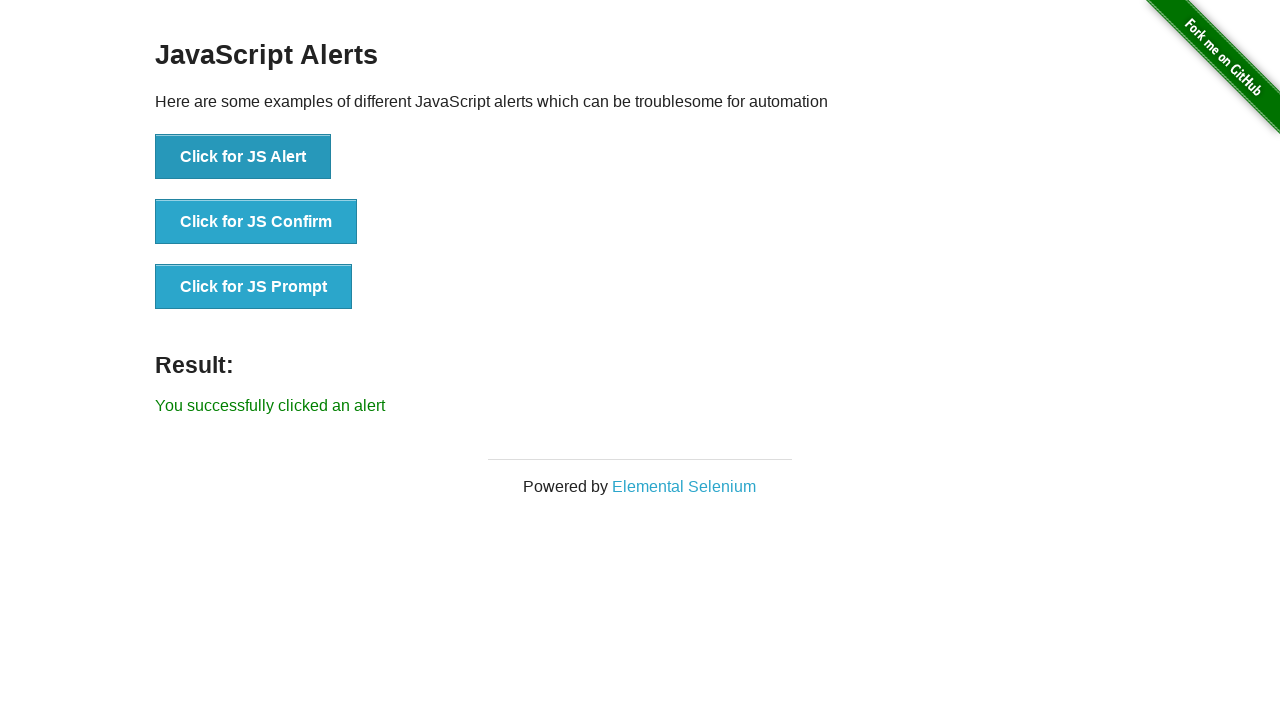

Set up dialog handler to accept alert
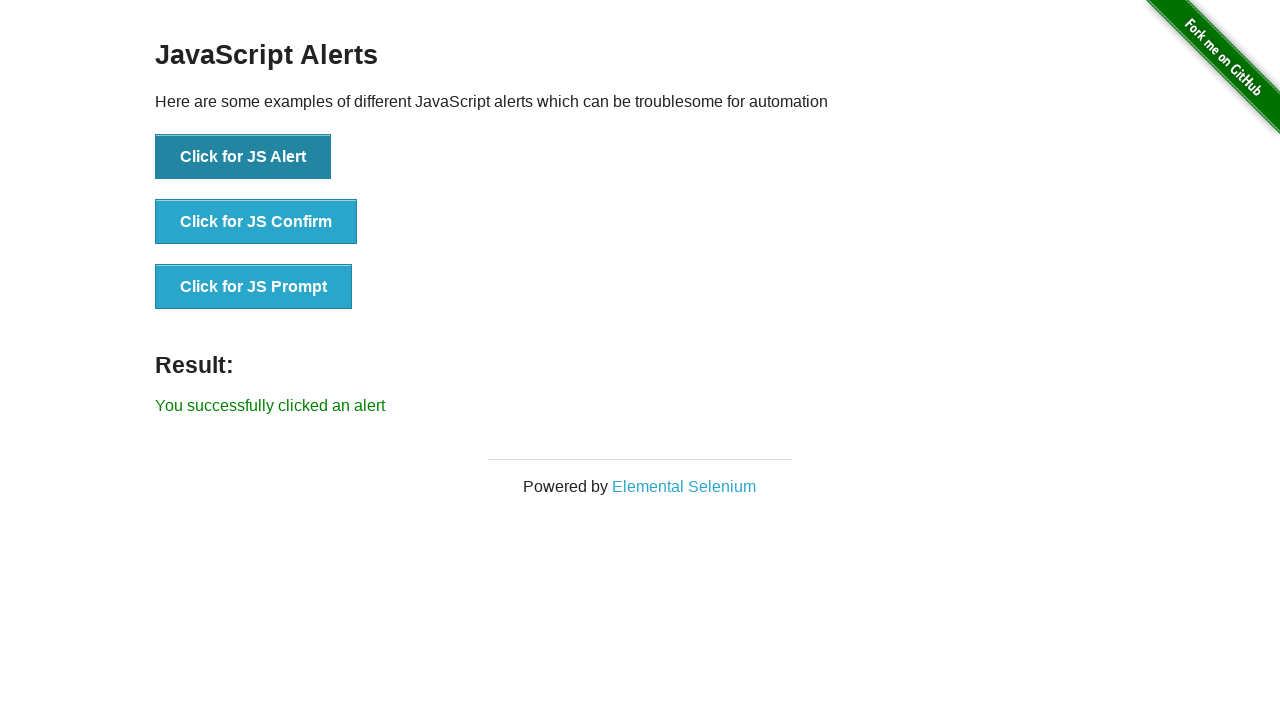

Waited for alert to be processed
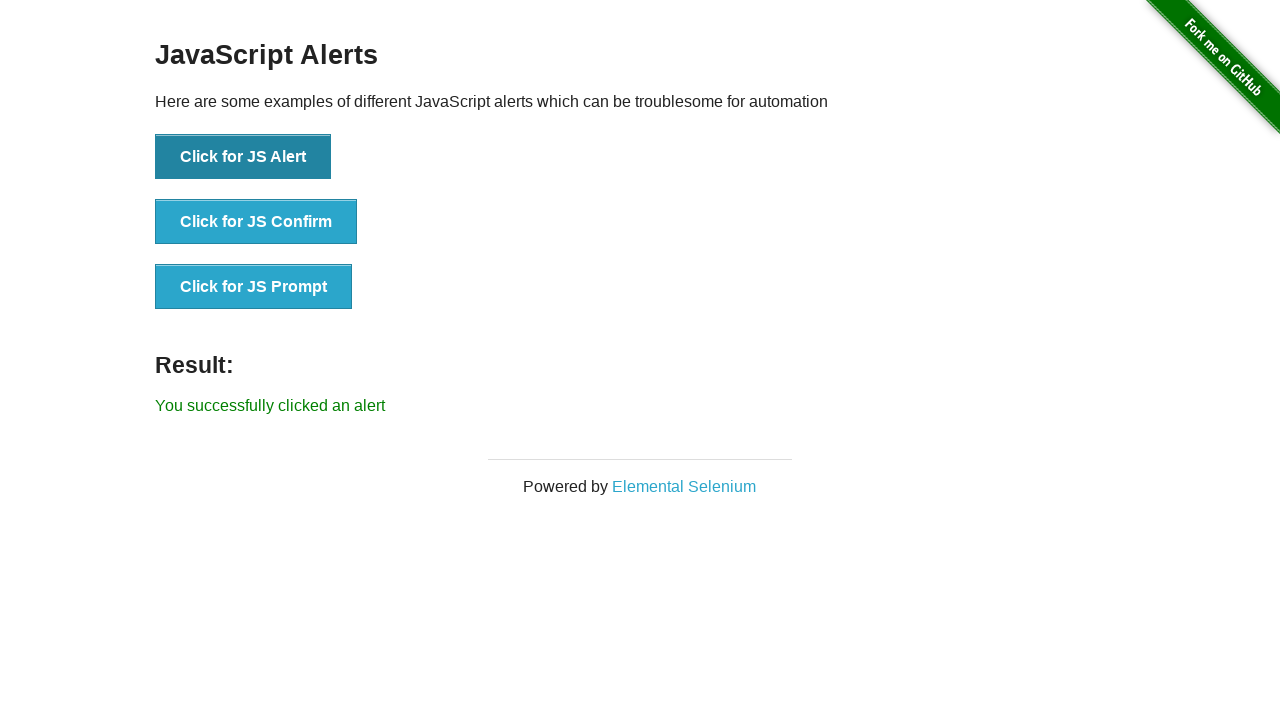

Clicked the JS Confirm button at (256, 222) on xpath=//button[@onclick='jsConfirm()']
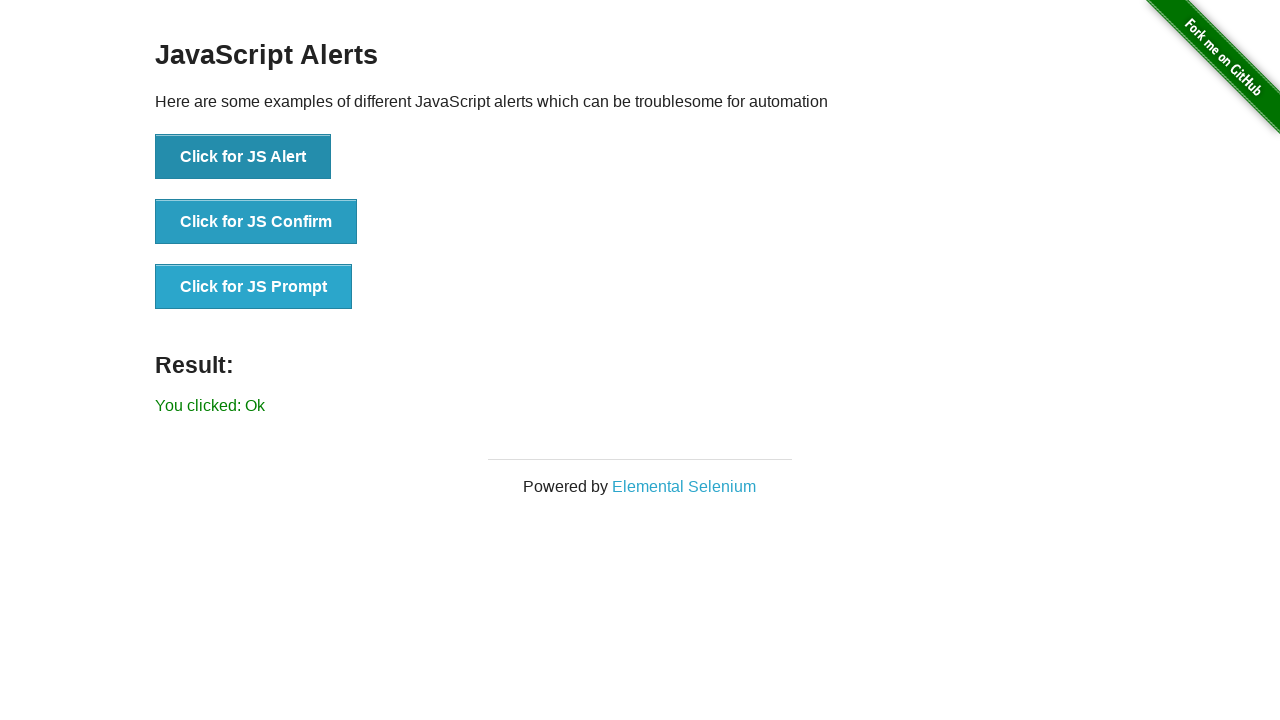

Set up dialog handler to dismiss confirm dialog
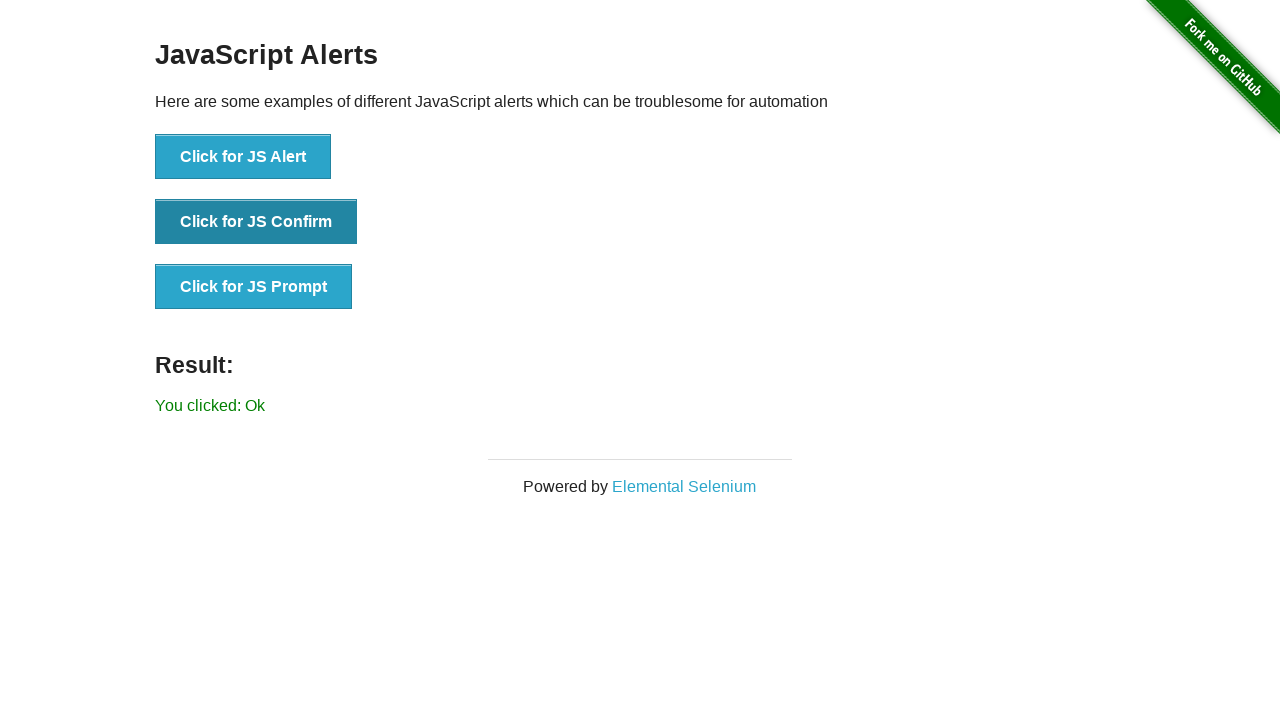

Waited for confirm dialog to be processed
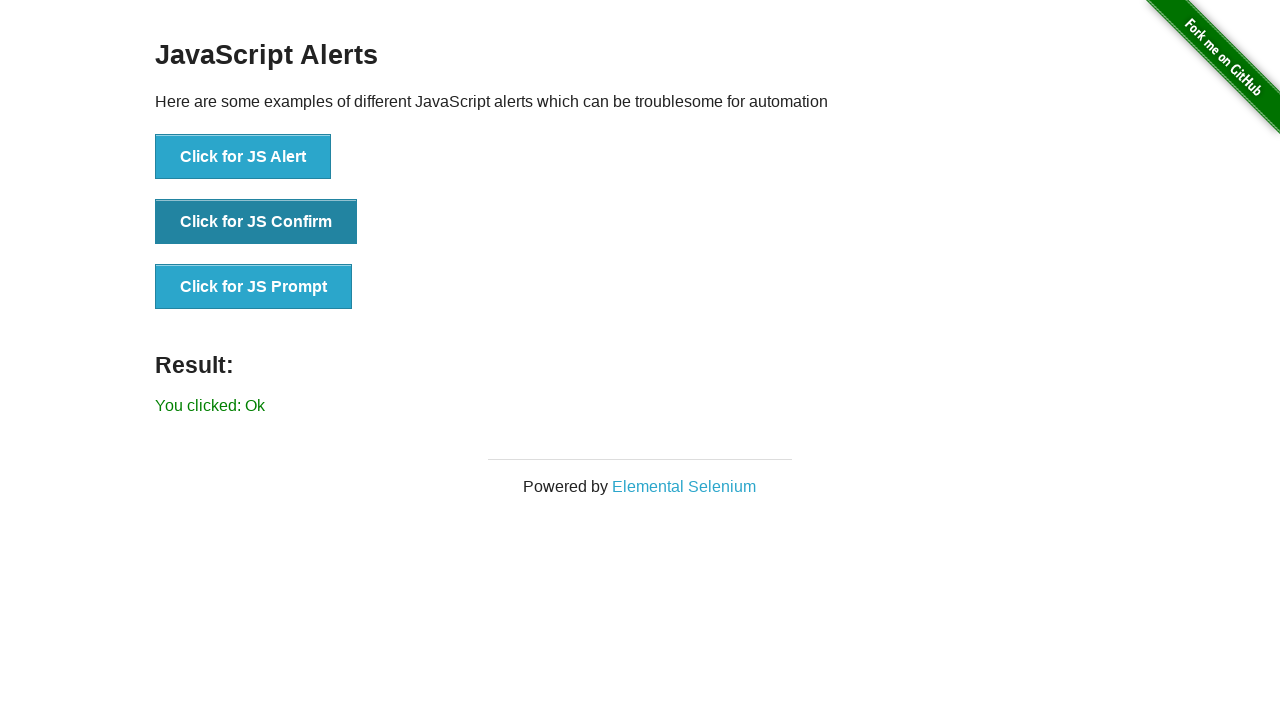

Clicked the JS Prompt button at (254, 287) on xpath=//button[@onclick='jsPrompt()']
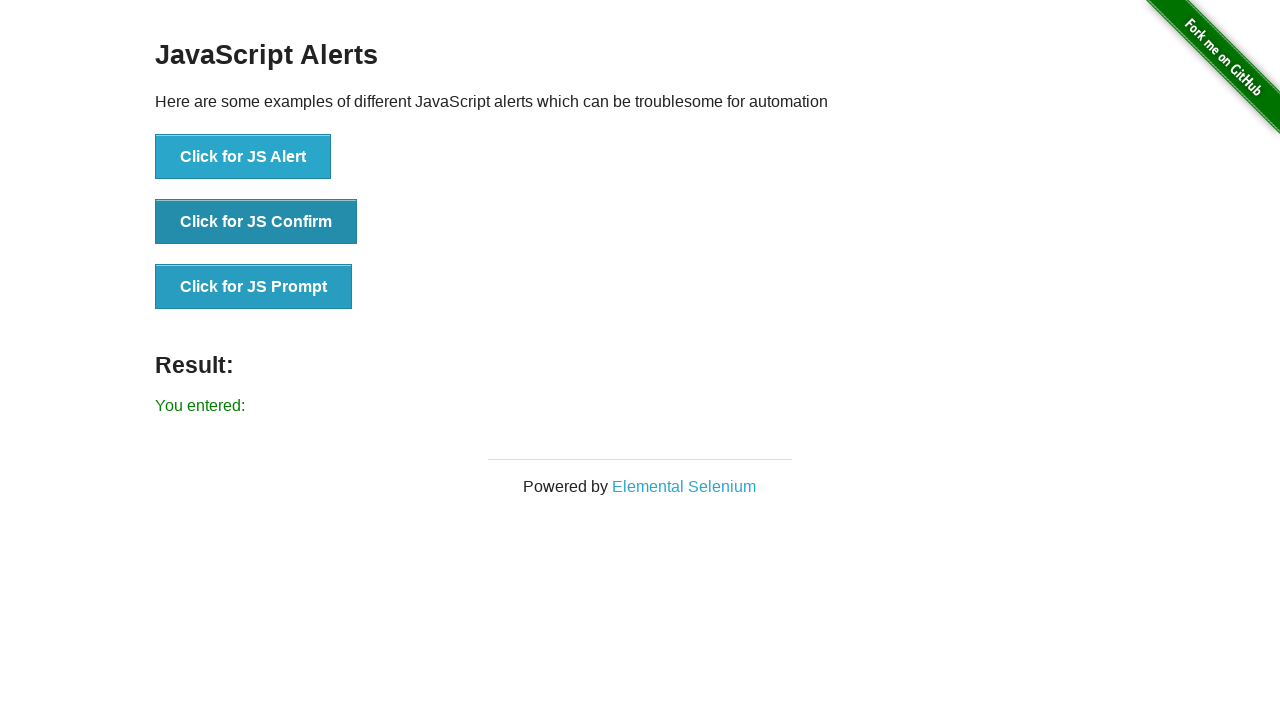

Set up dialog handler to accept prompt with 'TestAutomation' text
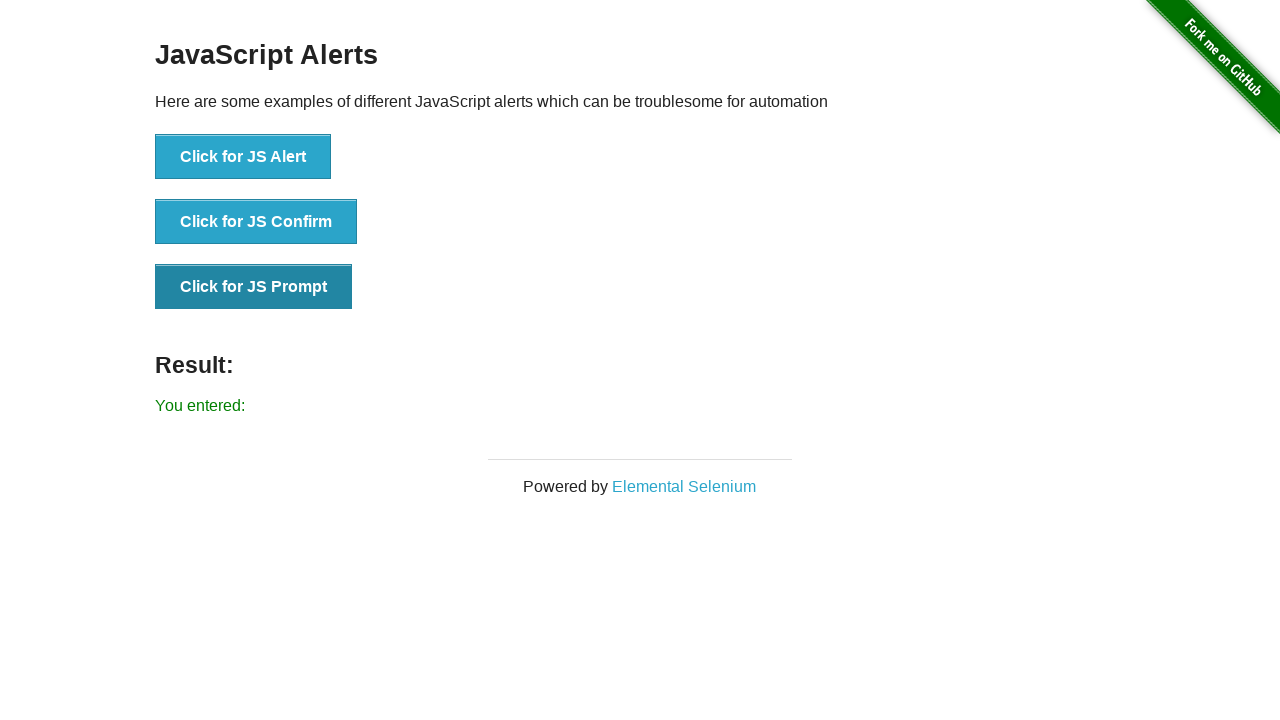

Waited for prompt dialog to be processed
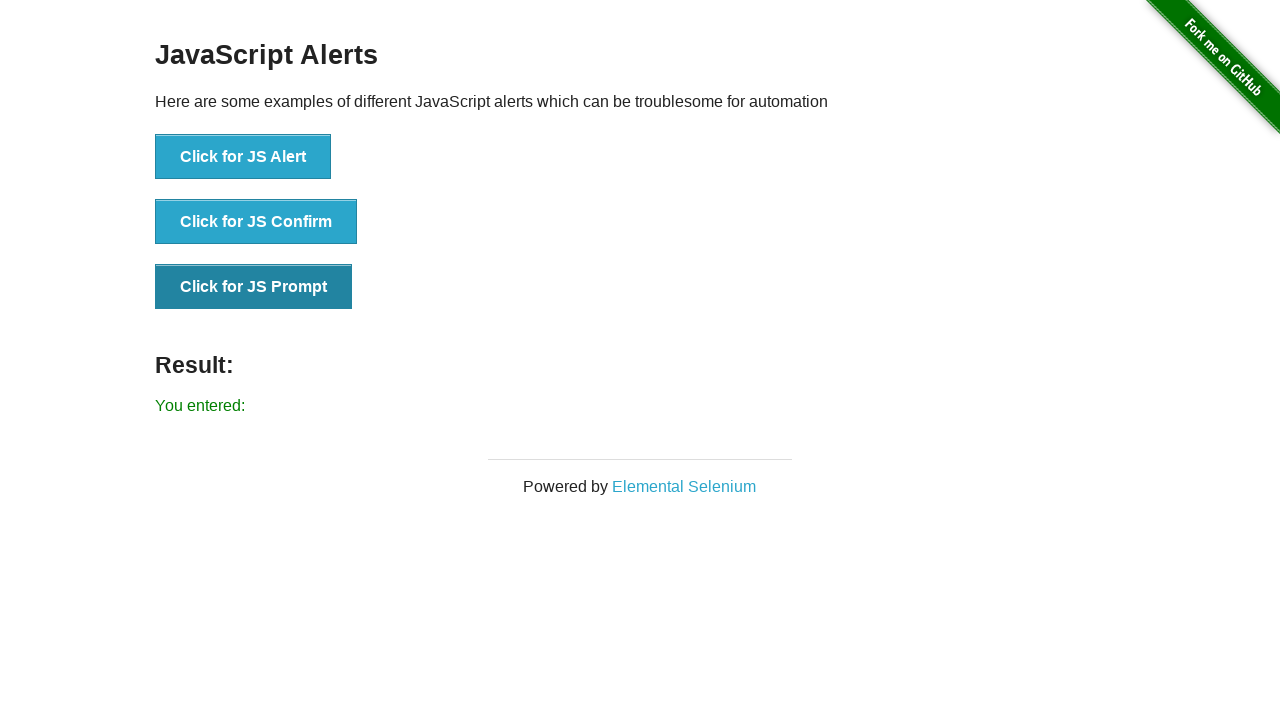

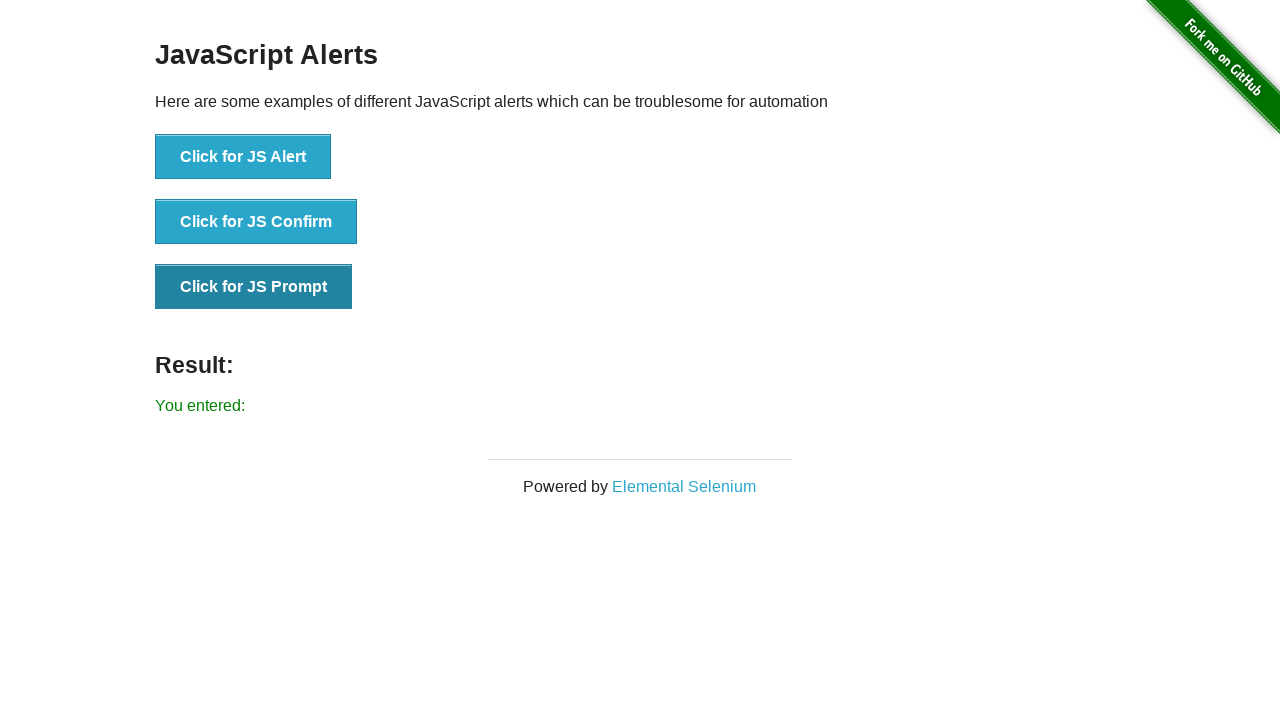